Tests multi-level menu navigation by hovering over menu items and clicking on a nested submenu item

Starting URL: https://demoqa.com/menu#

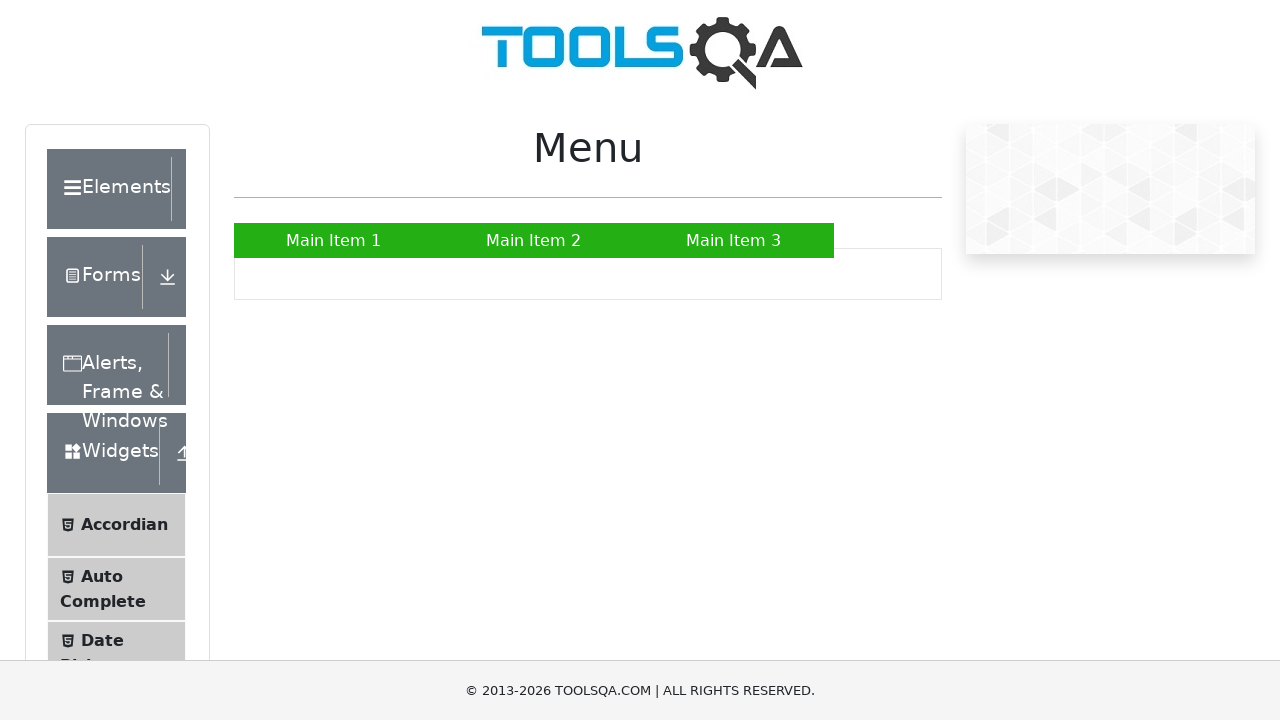

Located all menu items with href='#' attribute
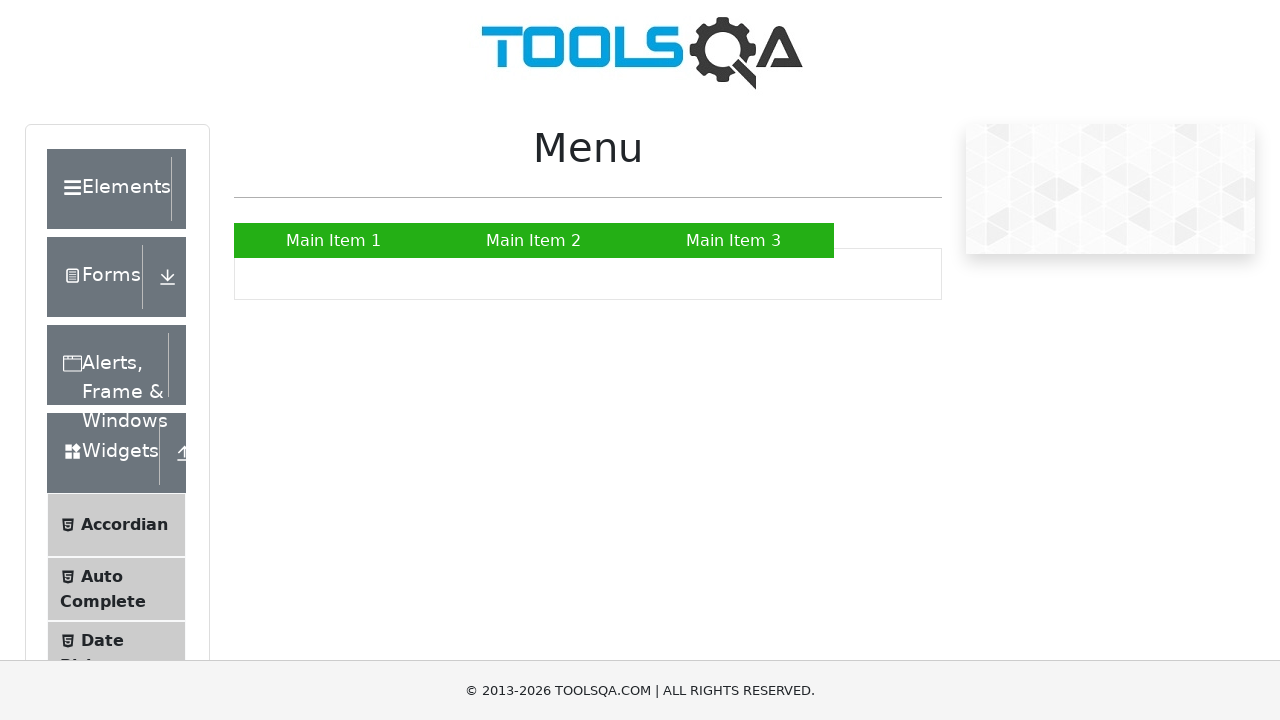

Hovered over the second main menu item at (534, 240) on a[href="#"] >> nth=1
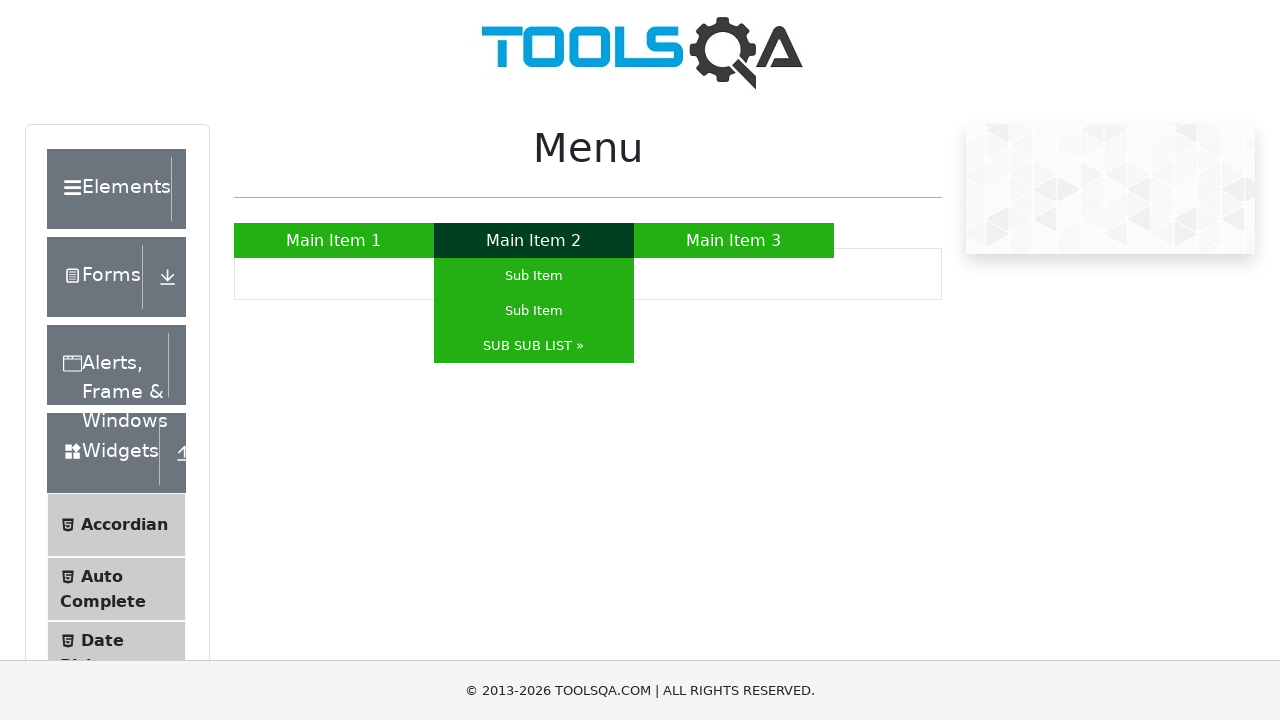

Hovered over the fifth menu item to reveal sub-menu at (534, 346) on a[href="#"] >> nth=4
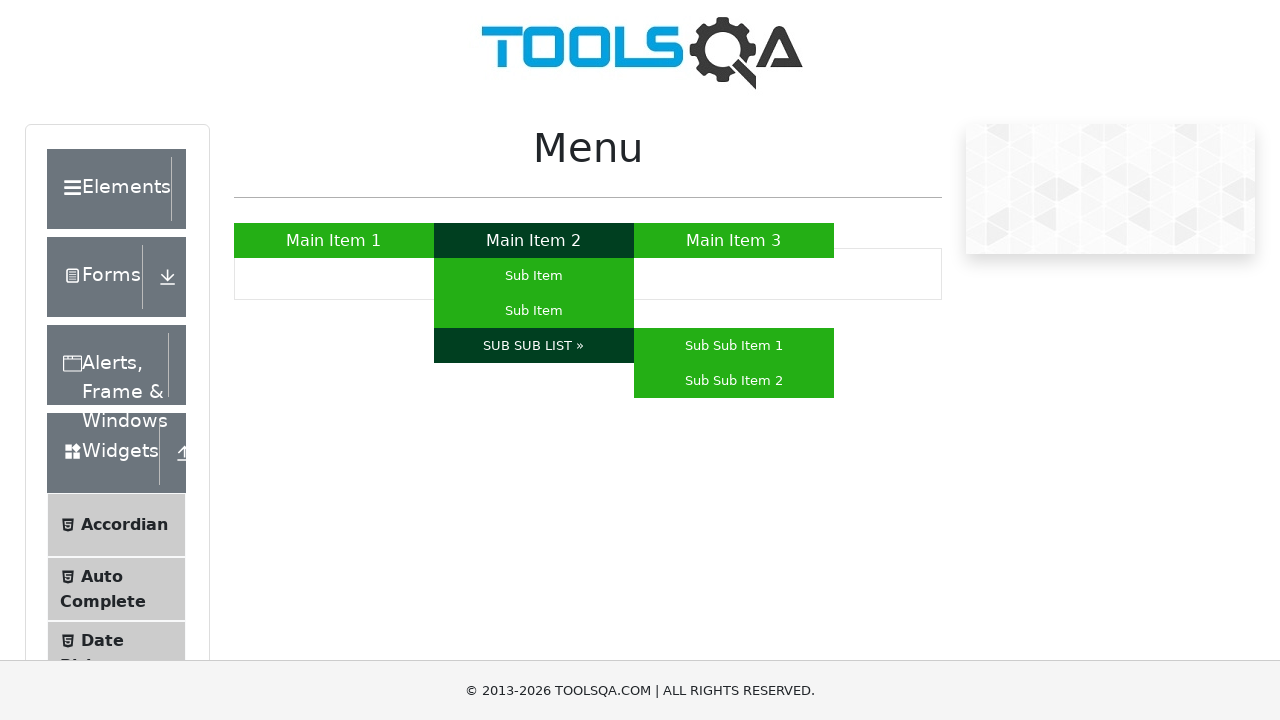

Clicked on the seventh menu item (nested submenu item) at (734, 380) on a[href="#"] >> nth=6
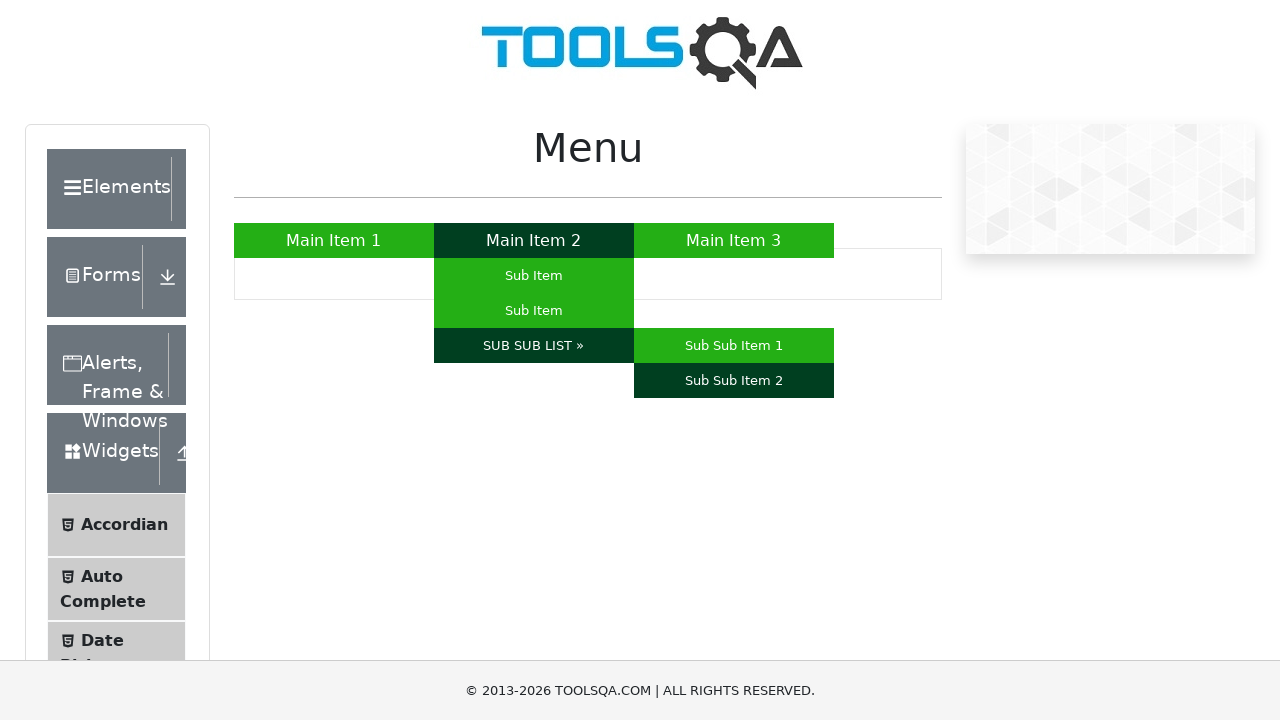

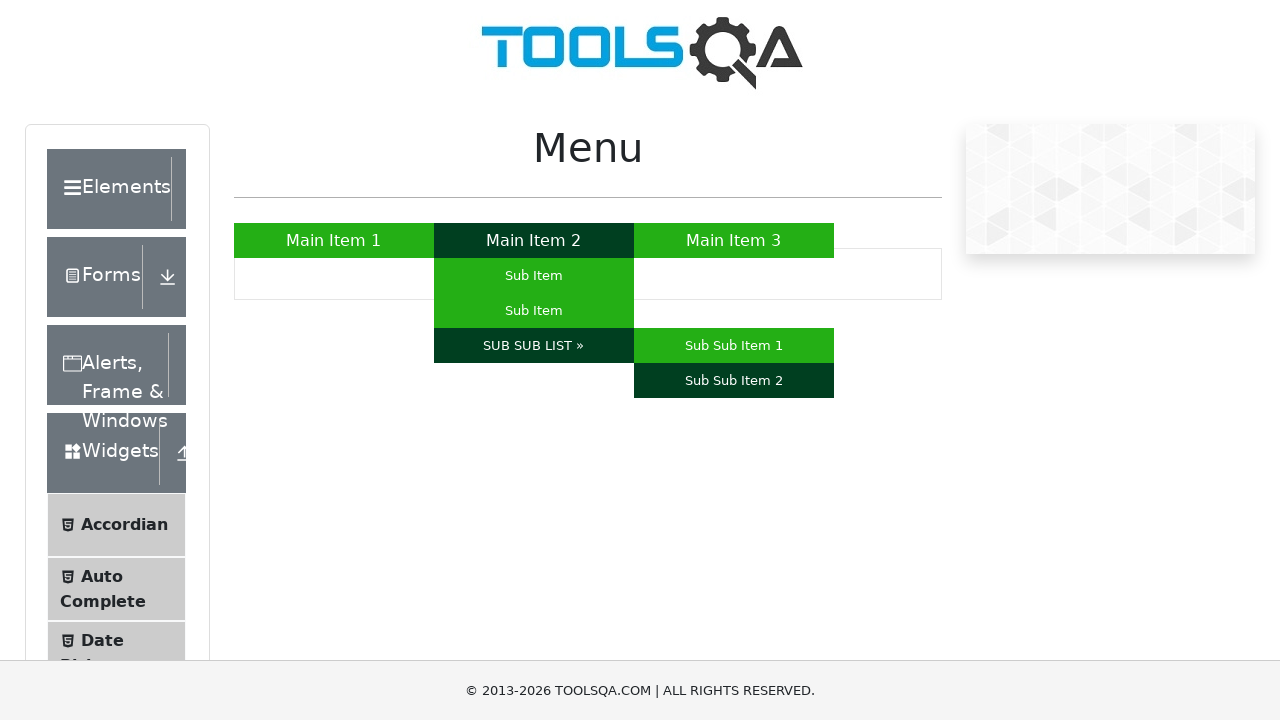